Navigates to the GitHub Status page and waits for it to fully load

Starting URL: https://www.githubstatus.com/

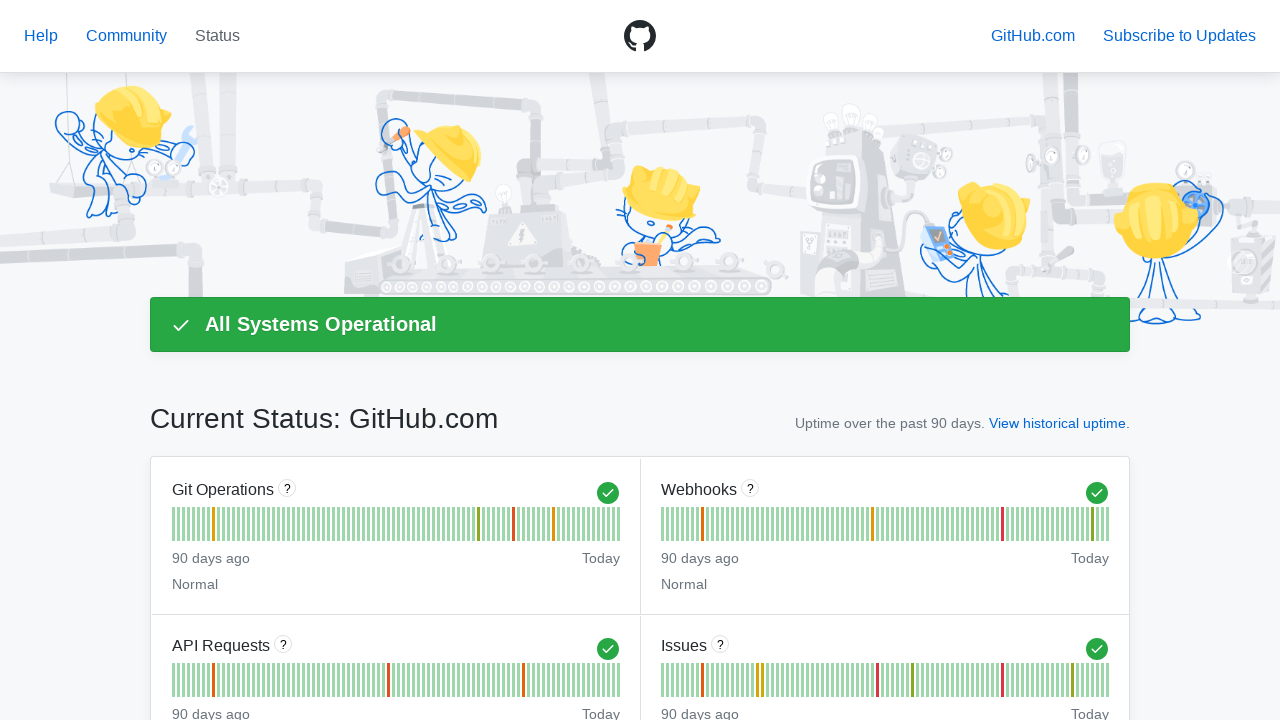

Set viewport size to 1920x1080
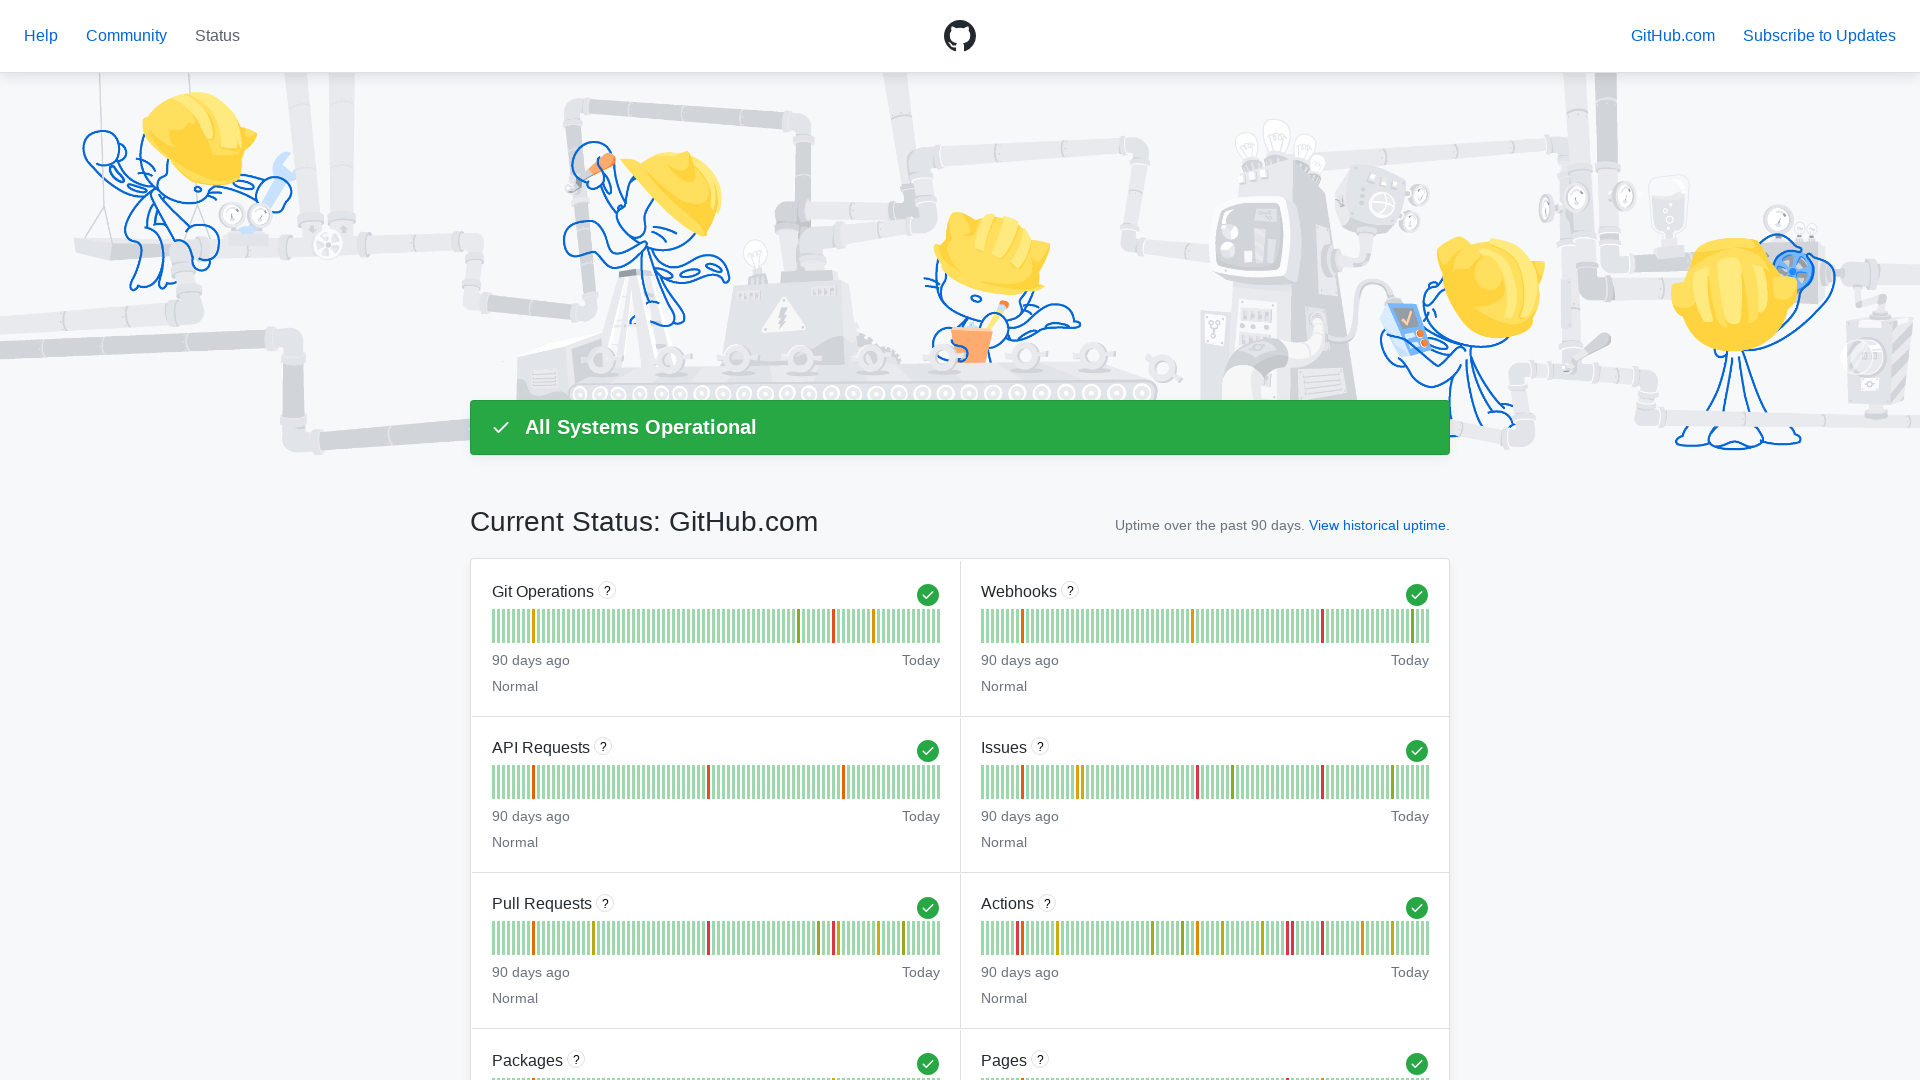

GitHub Status page fully loaded with networkidle state
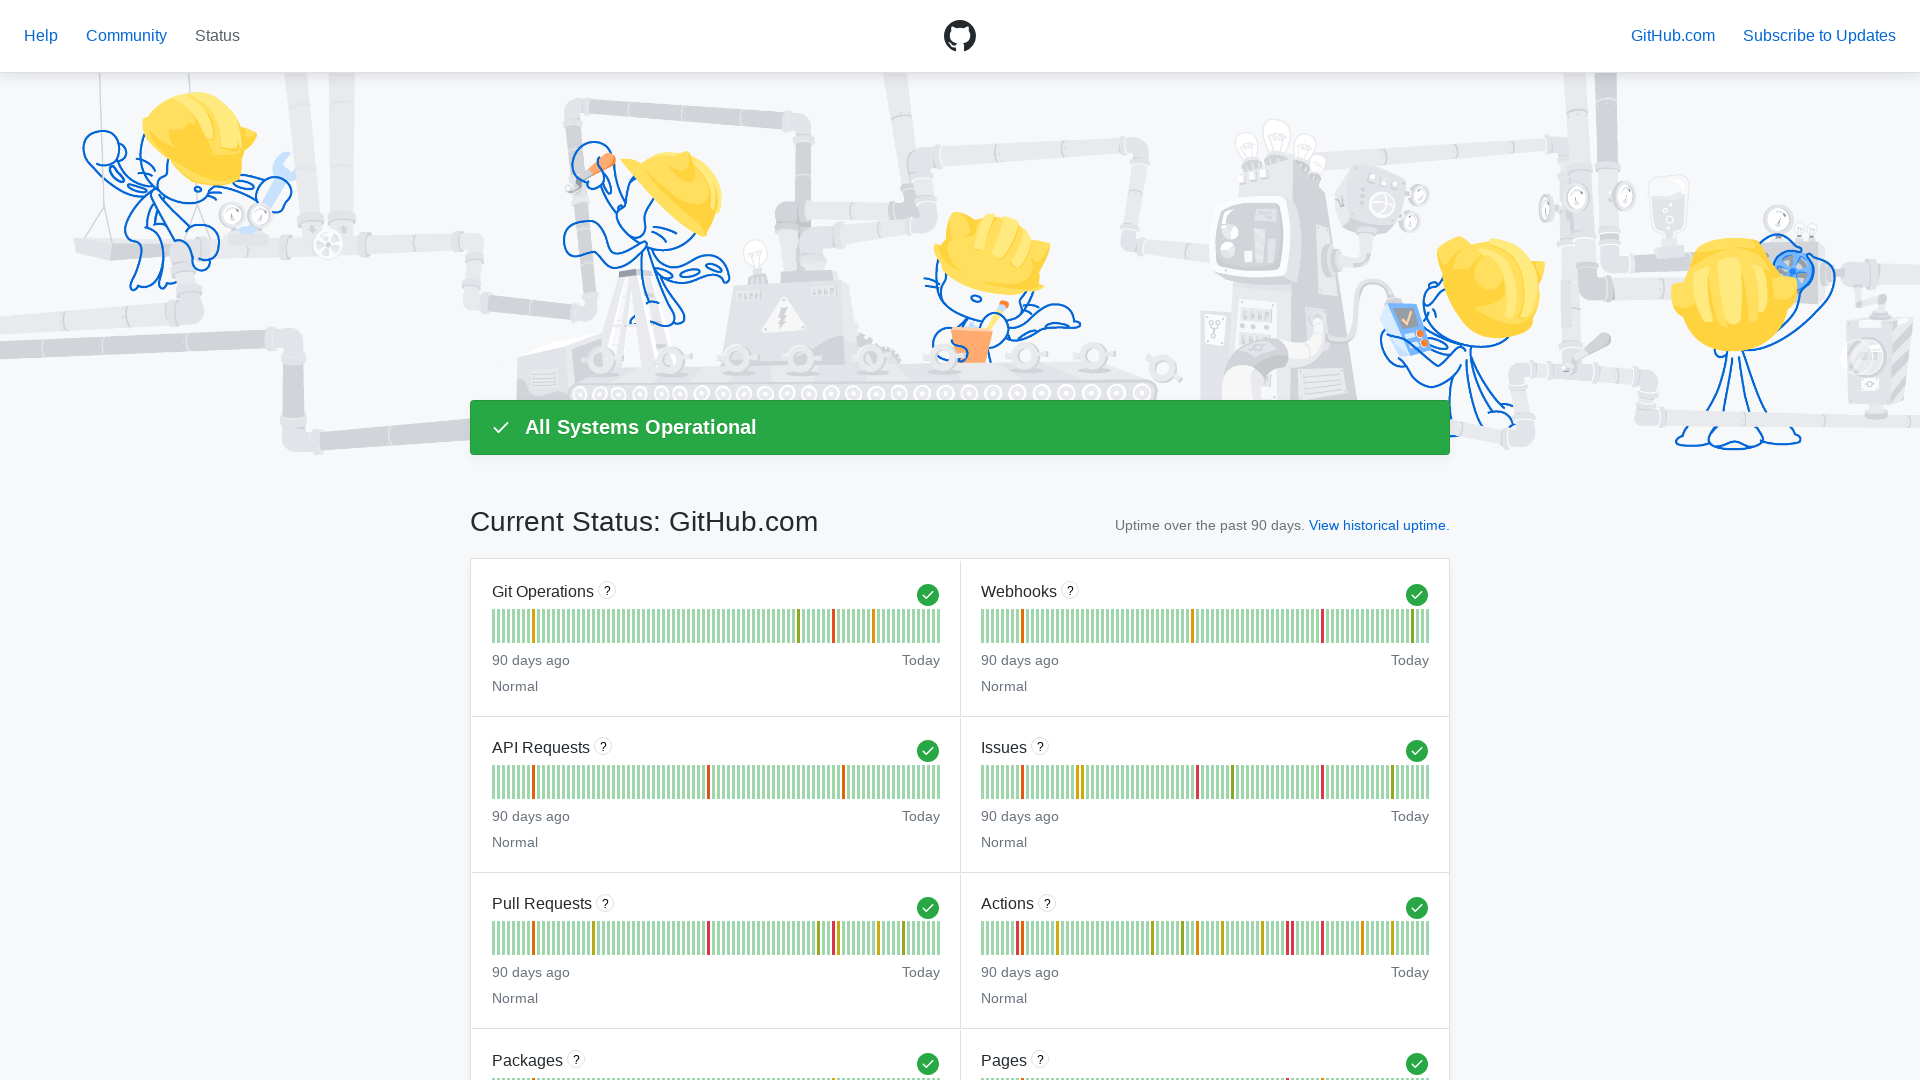

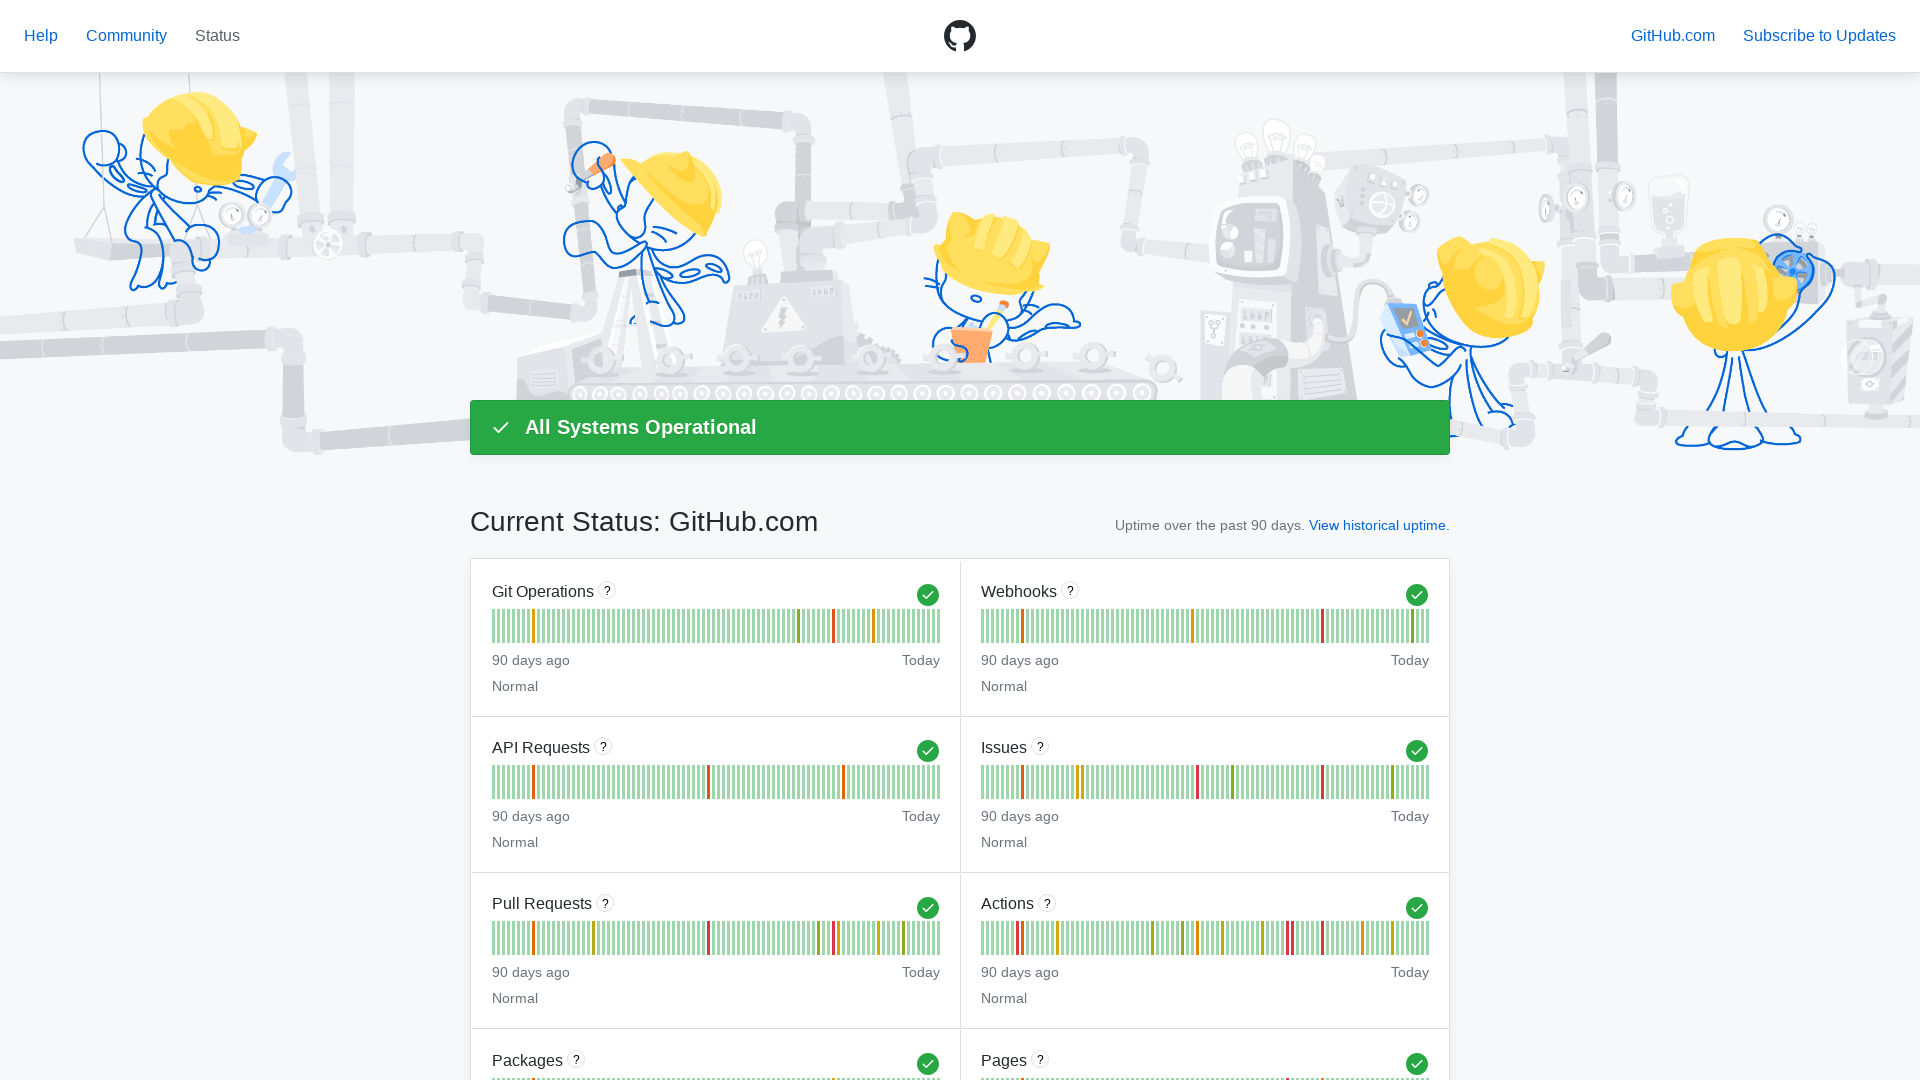